Launches the Mission Peak application and verifies the page title contains "Mission Peak"

Starting URL: https://missionpeak.app/start

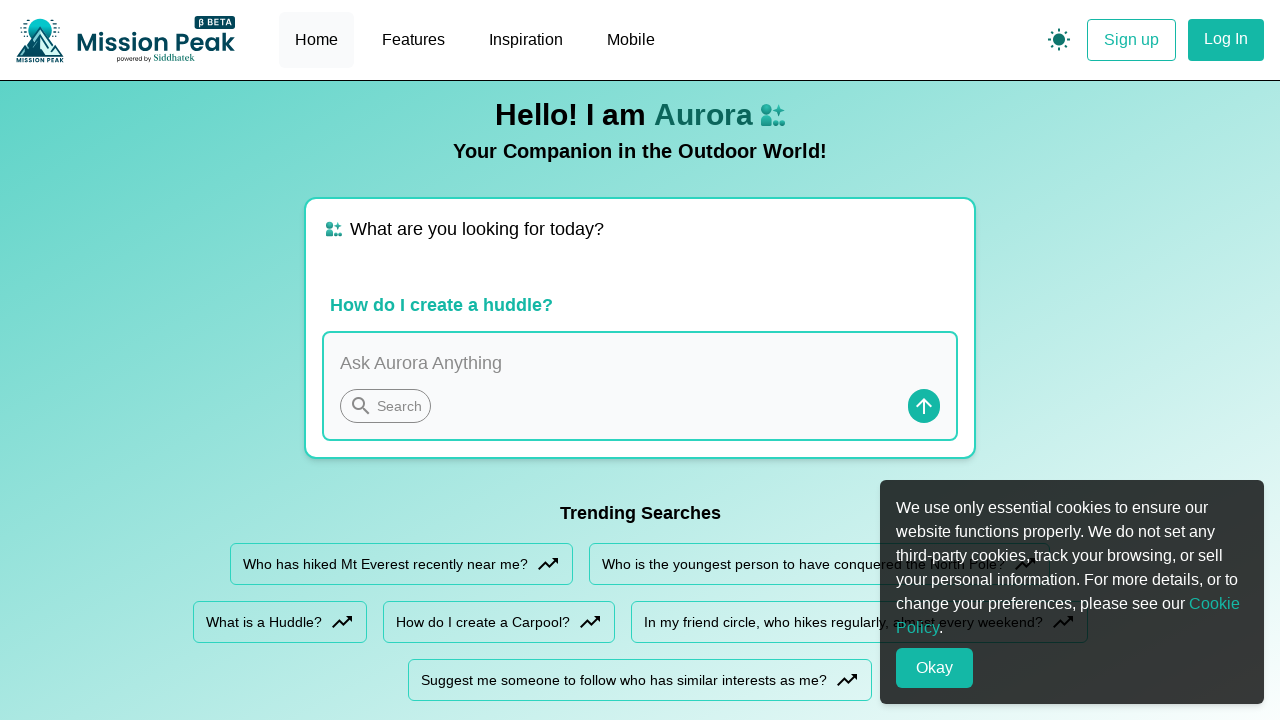

Navigated to Mission Peak application start page
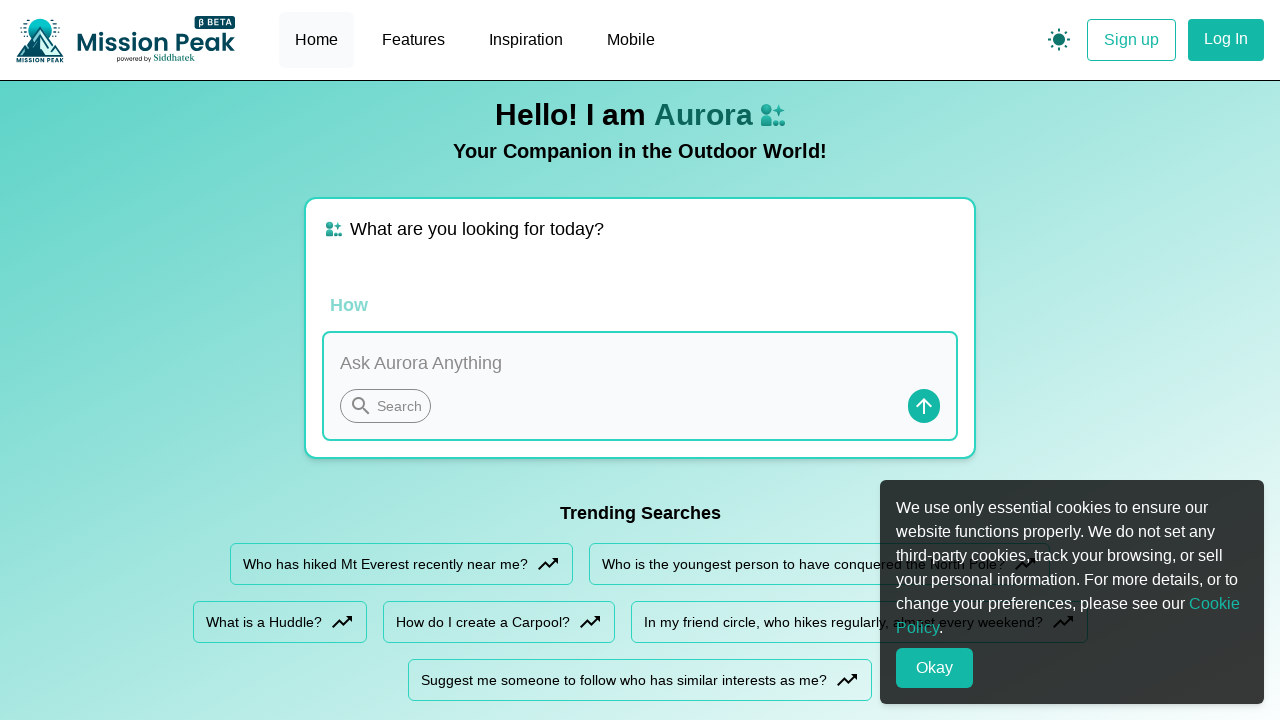

Verified page title contains 'Mission Peak'
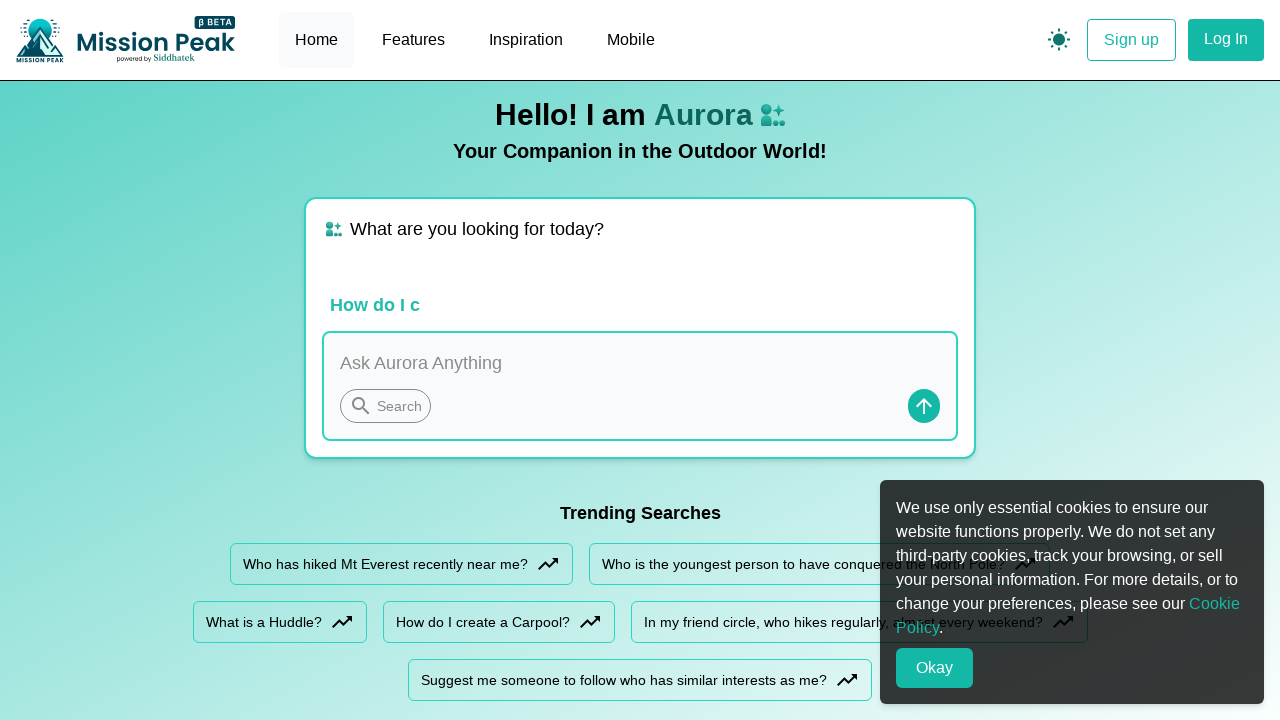

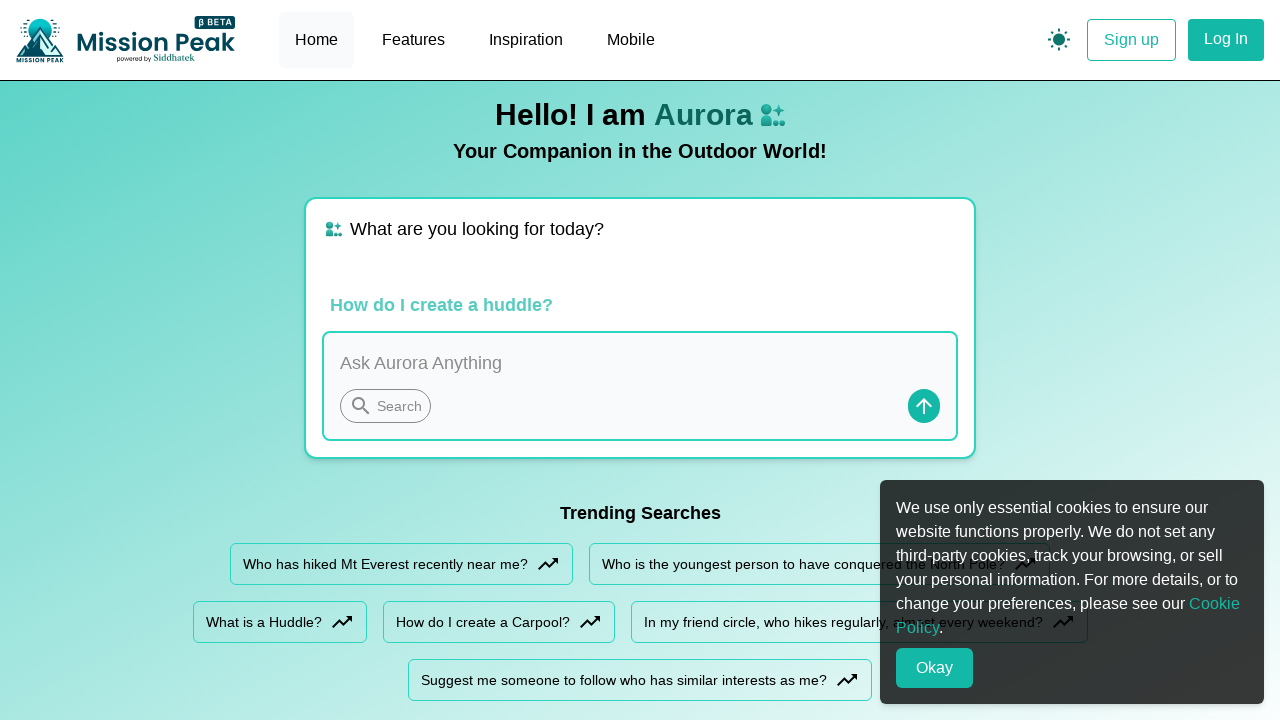